Tests a registration form by filling in first name, last name, and email fields, then submitting the form and verifying the success message is displayed.

Starting URL: http://suninjuly.github.io/registration1.html

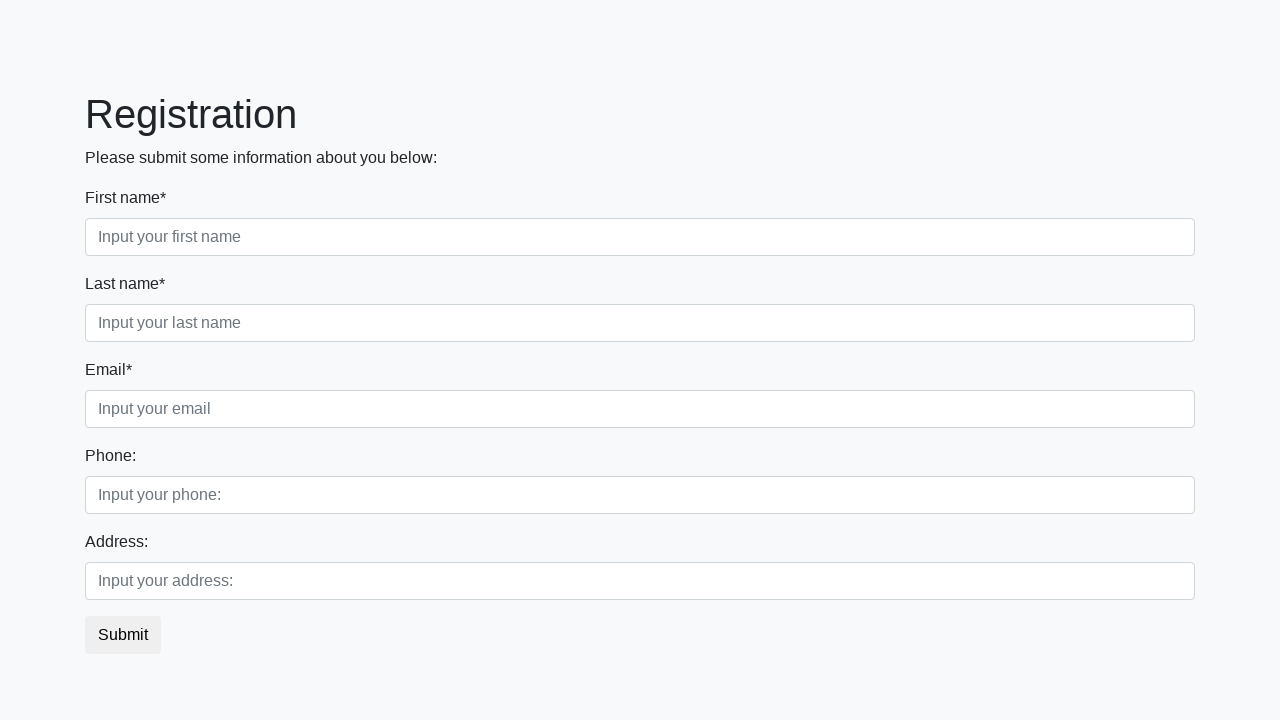

Filled first name field with 'Alexandra' on input[placeholder='Input your first name']
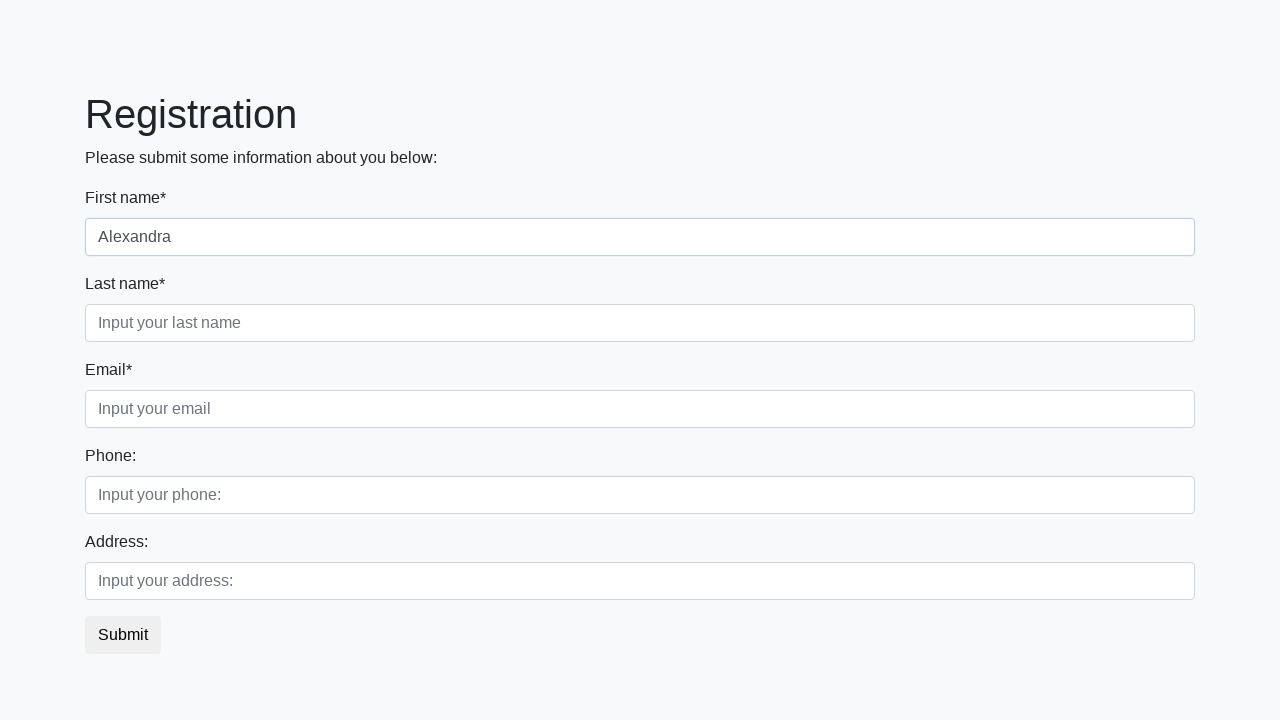

Filled last name field with 'Johnson' on input[placeholder='Input your last name']
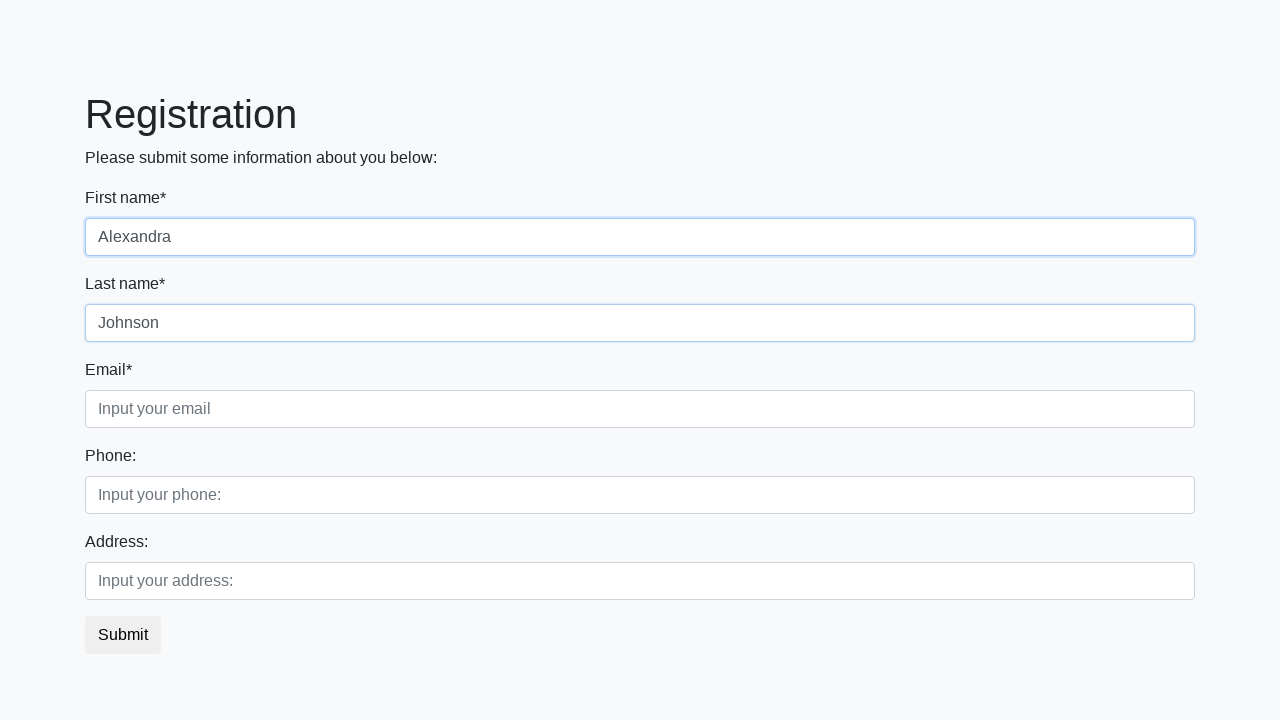

Filled email field with 'alexandra.johnson@example.com' on input[placeholder='Input your email']
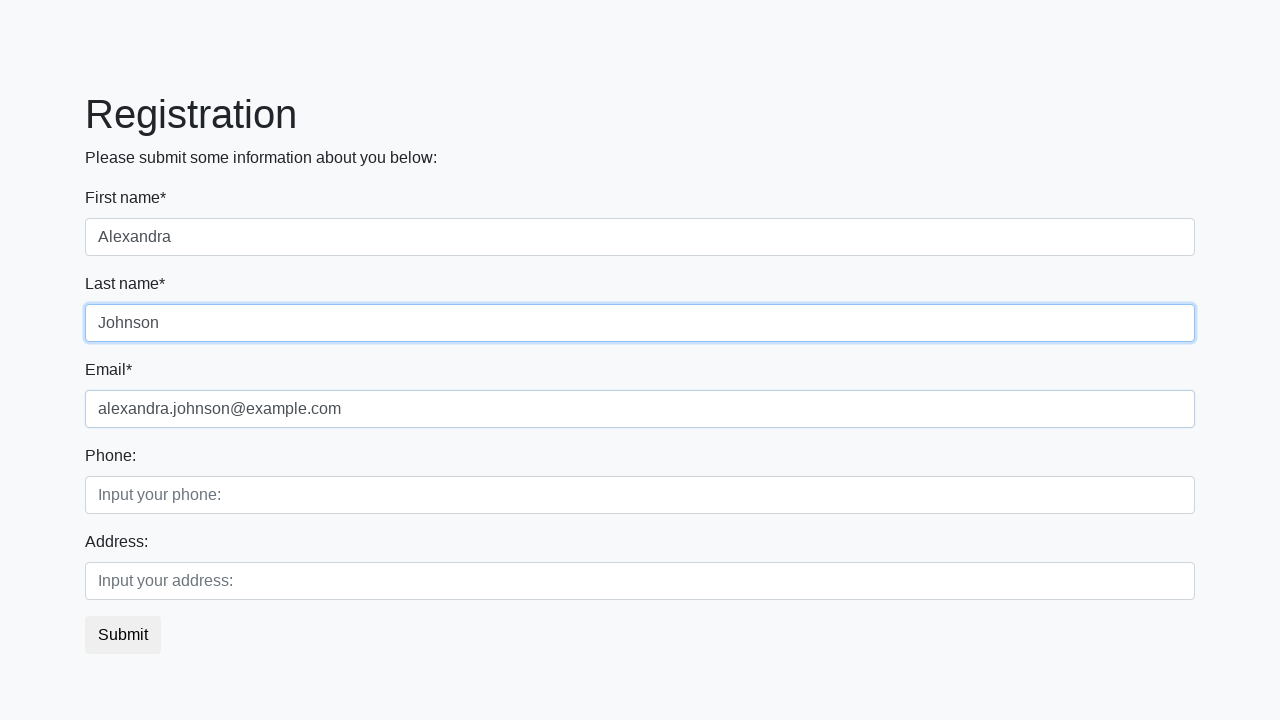

Clicked submit button to register at (123, 635) on button.btn
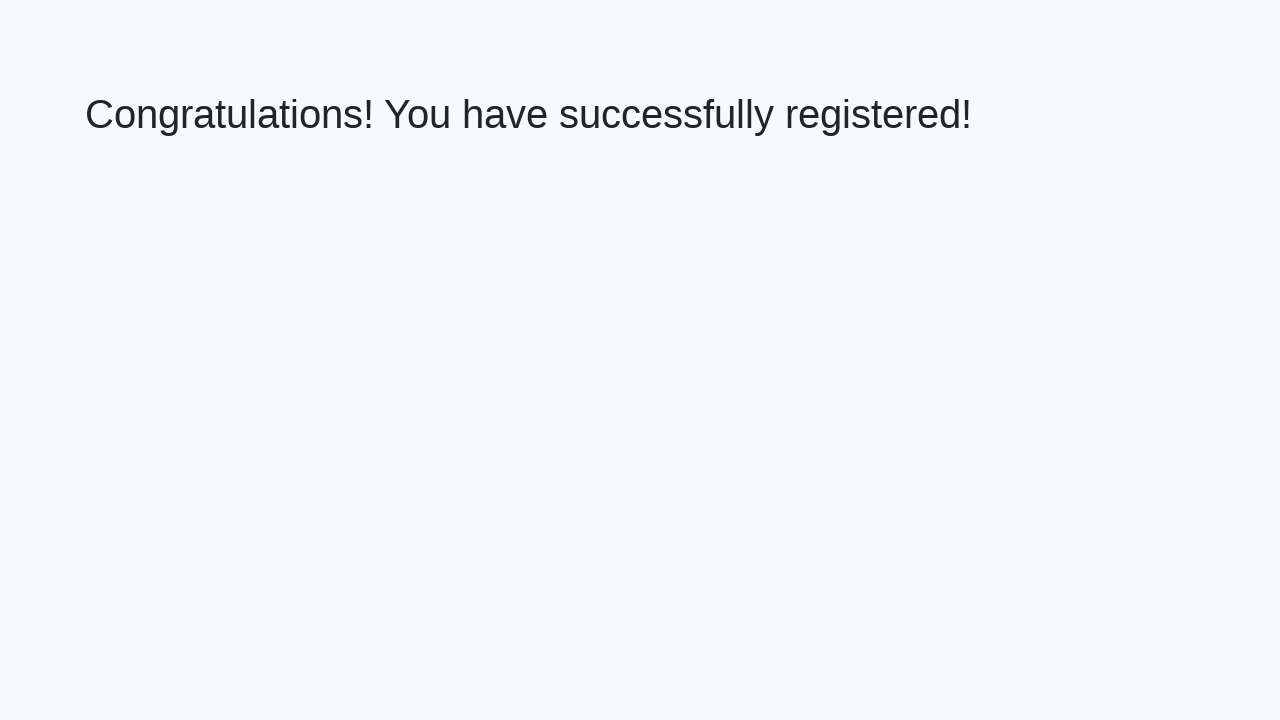

Success message appeared
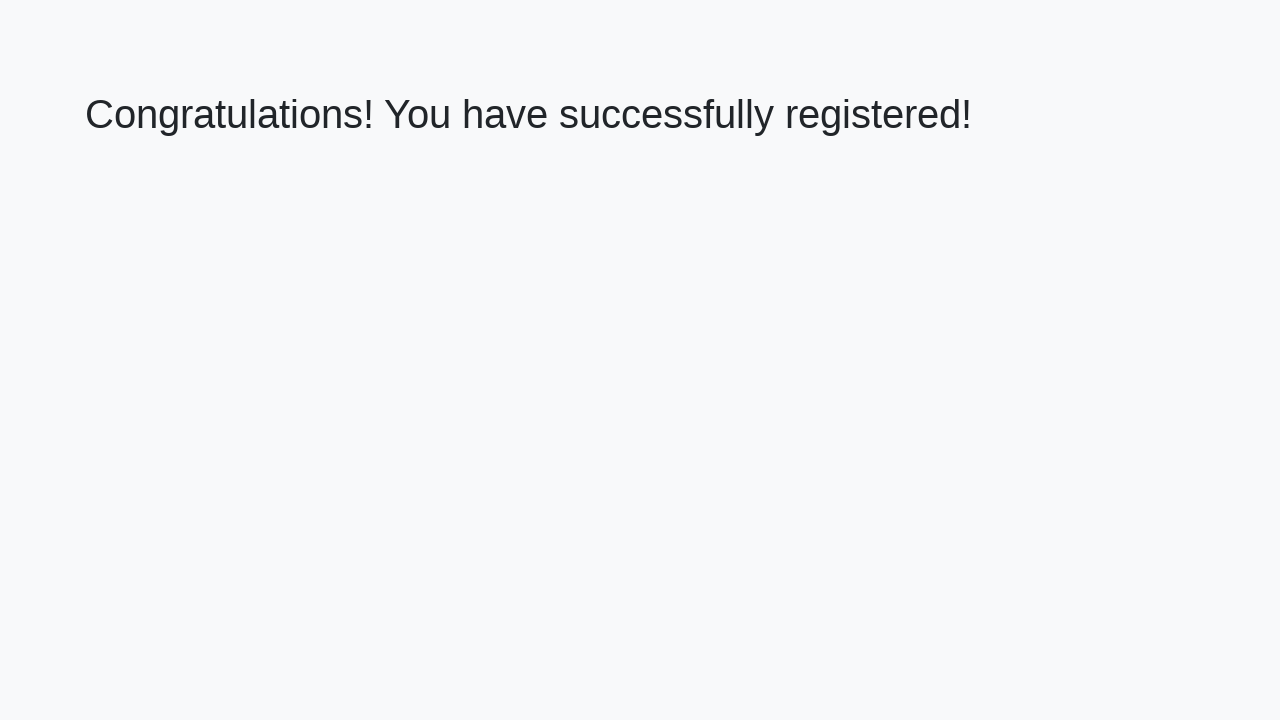

Retrieved success message text
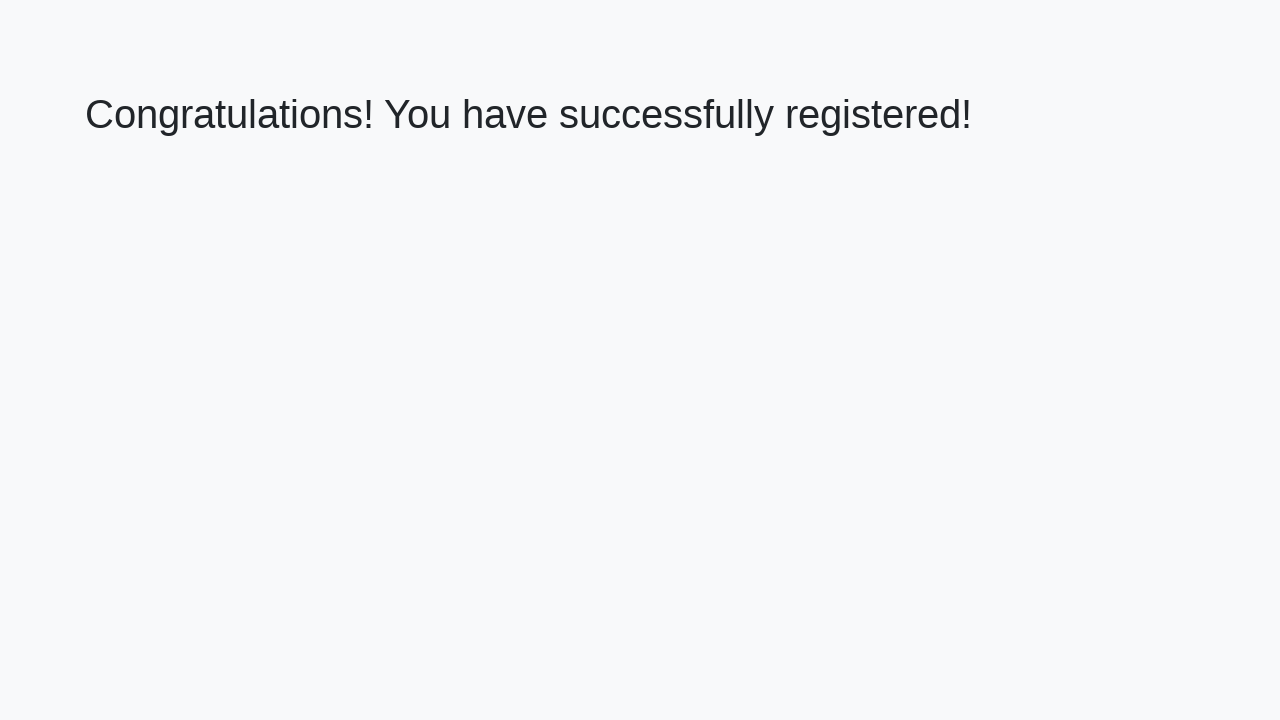

Verified success message: 'Congratulations! You have successfully registered!'
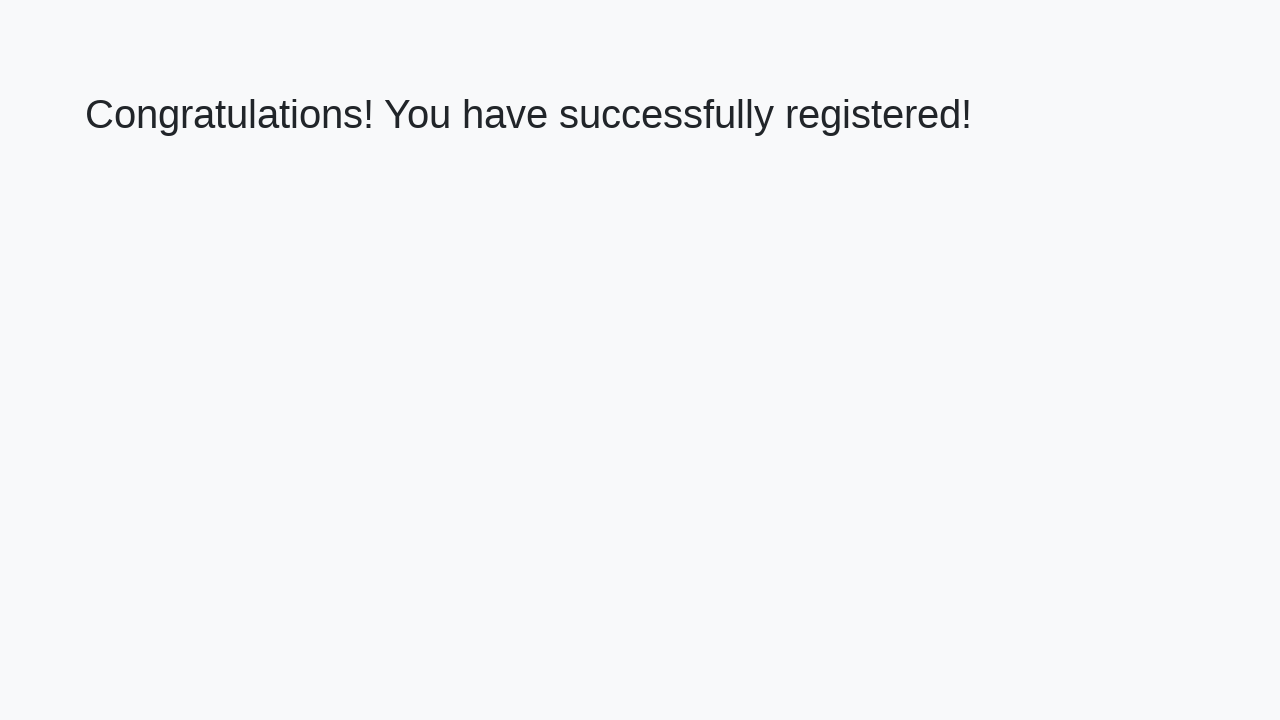

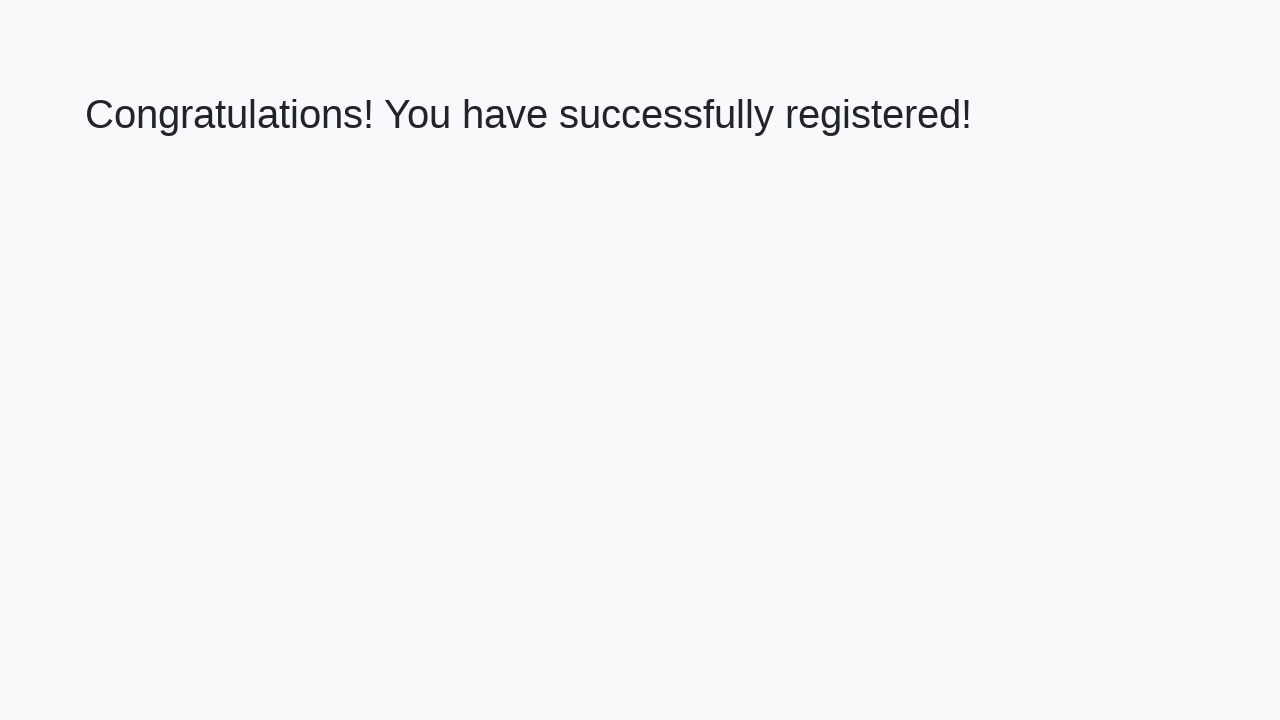